Navigates to a price range slider demo page. The test appears to be a skeleton for testing drag and drop functionality but only contains the navigation.

Starting URL: http://talkerscode.com/webtricks/demo/demo_price-range-slider-using-jquery-css-and-php.php

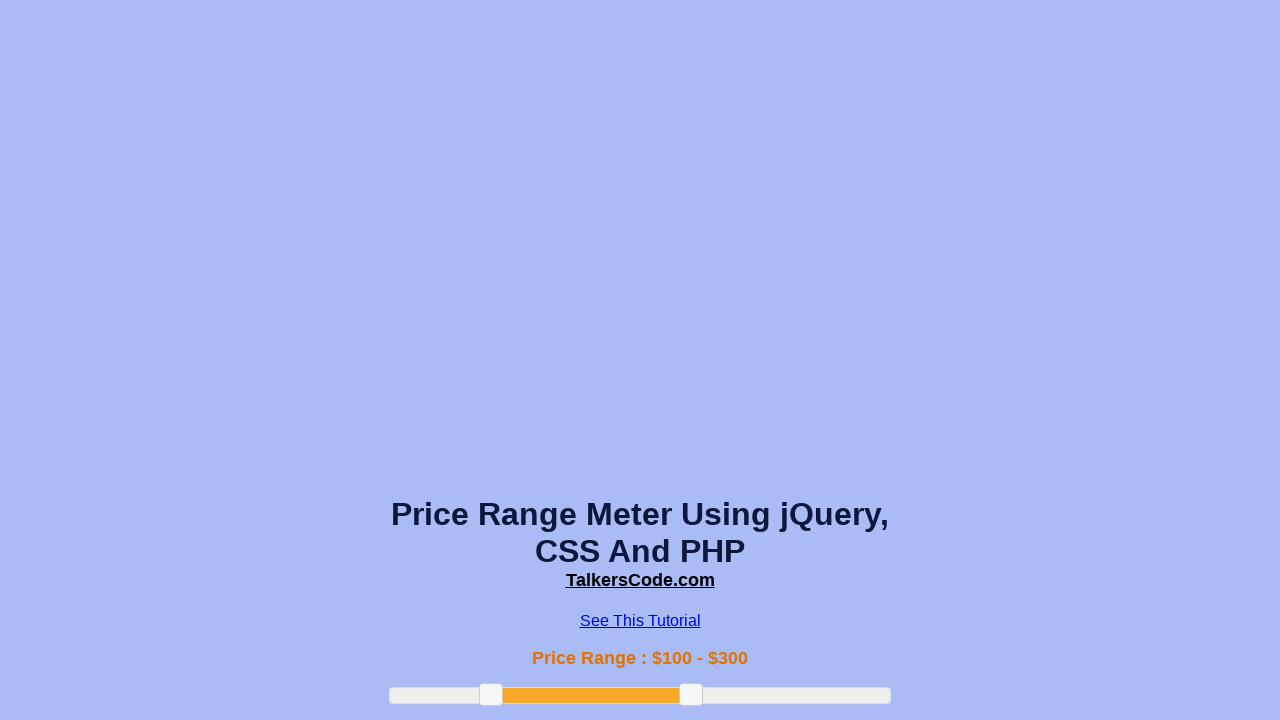

Waited for page DOM to finish loading
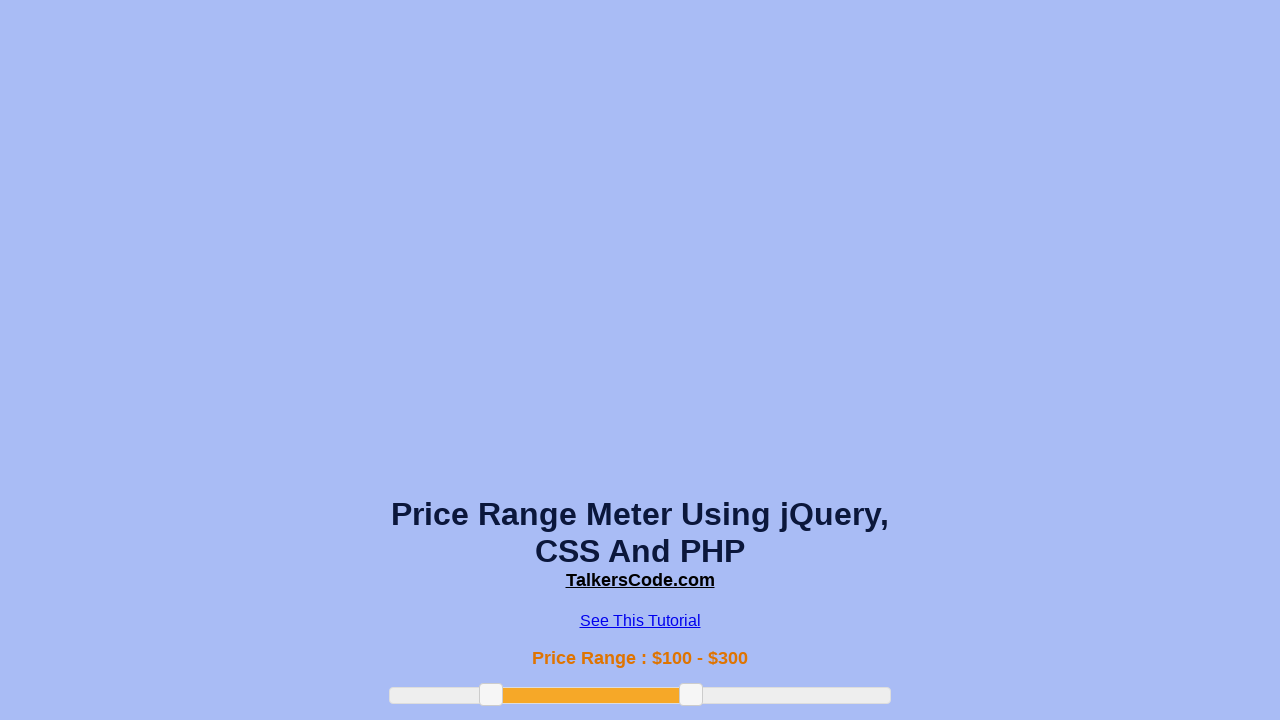

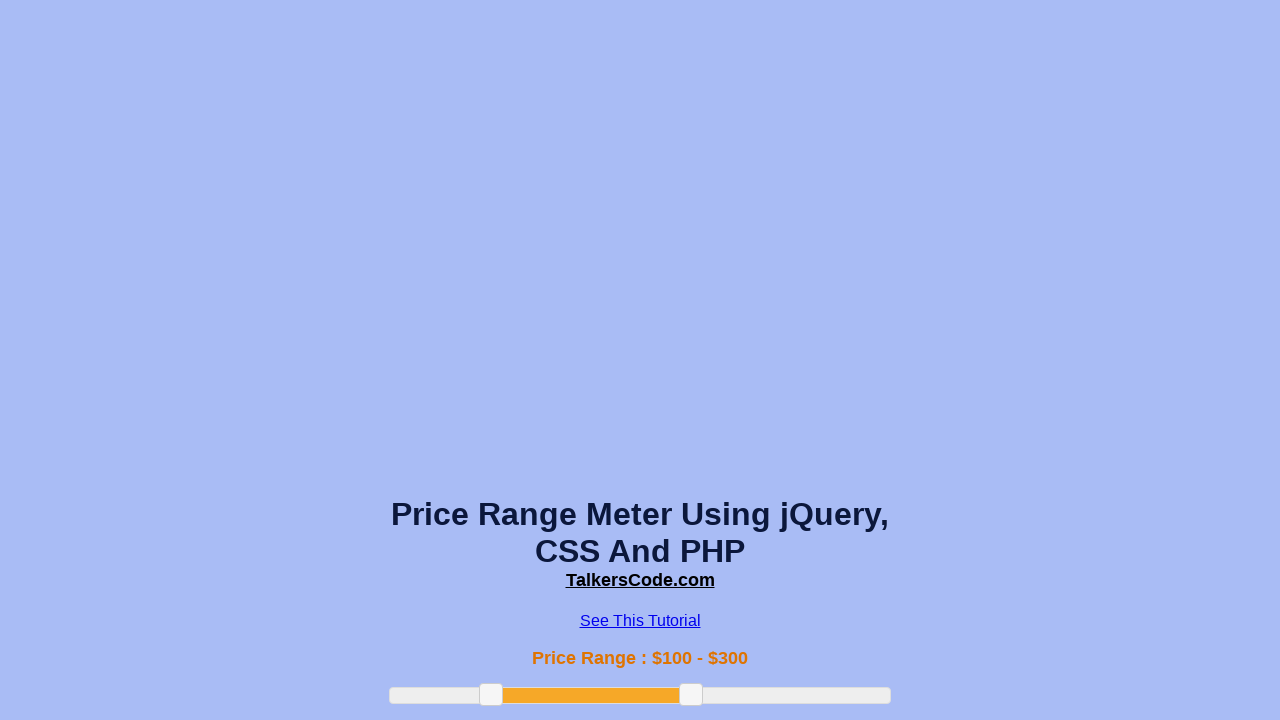